Tests handling of JavaScript alert dialogs by clicking a button and accepting the alert

Starting URL: https://demoqa.com/alerts

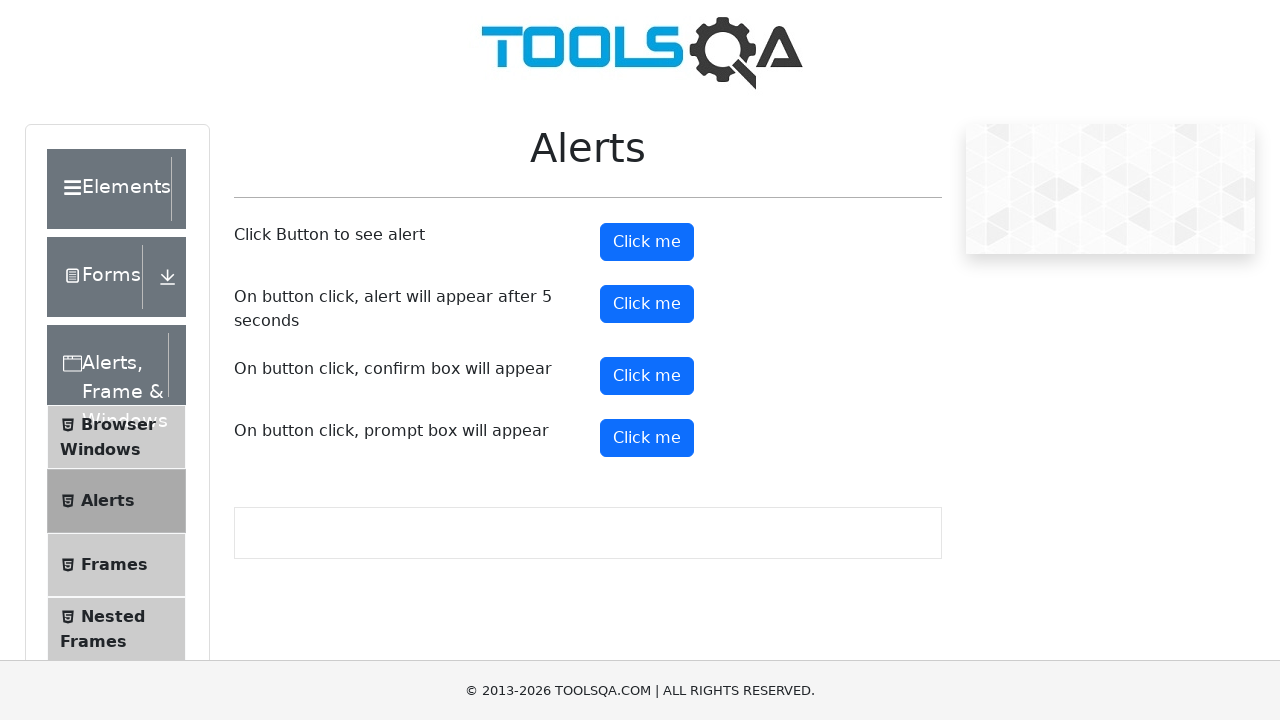

Set up dialog handler to accept alerts
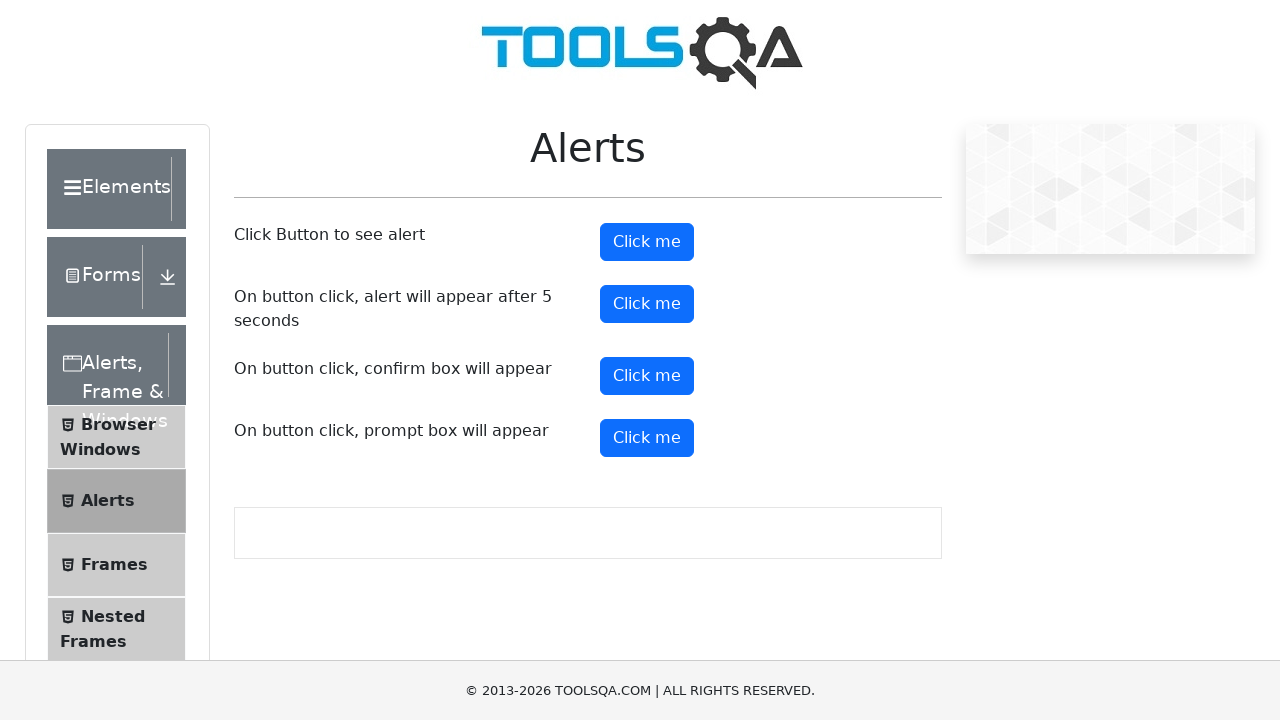

Clicked alert button to trigger JavaScript alert at (647, 242) on #alertButton
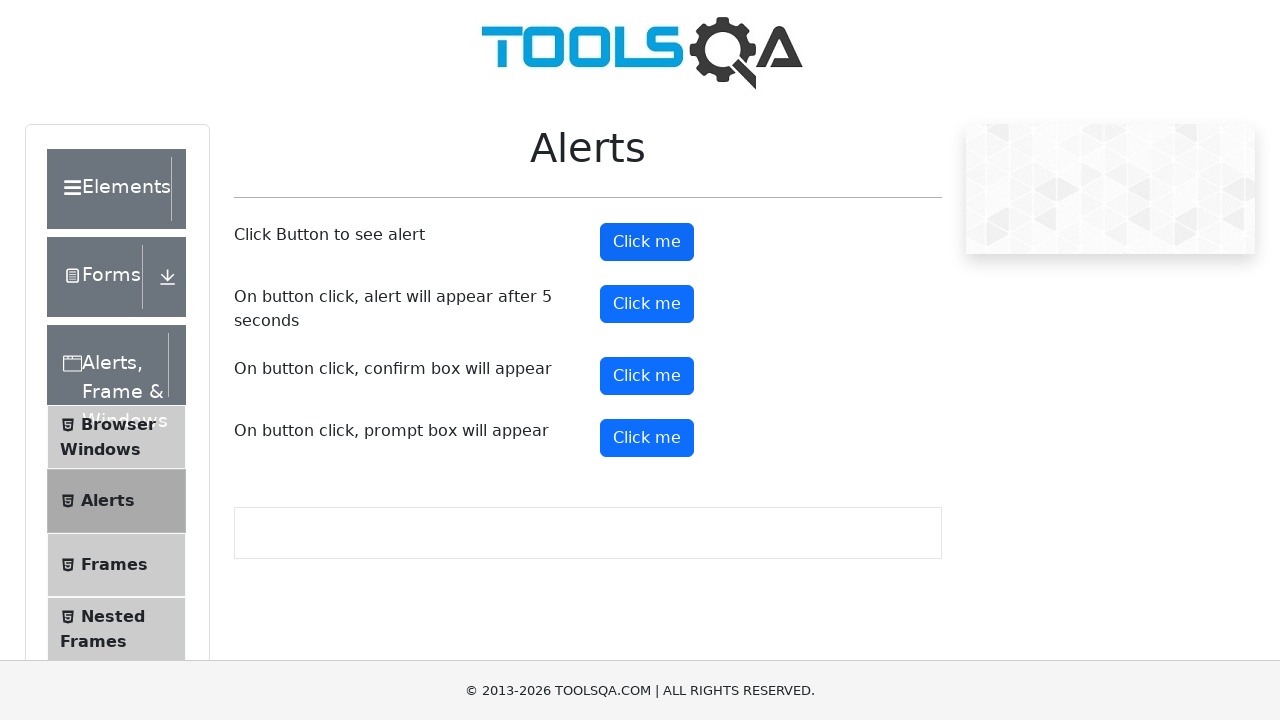

Waited for alert to be processed
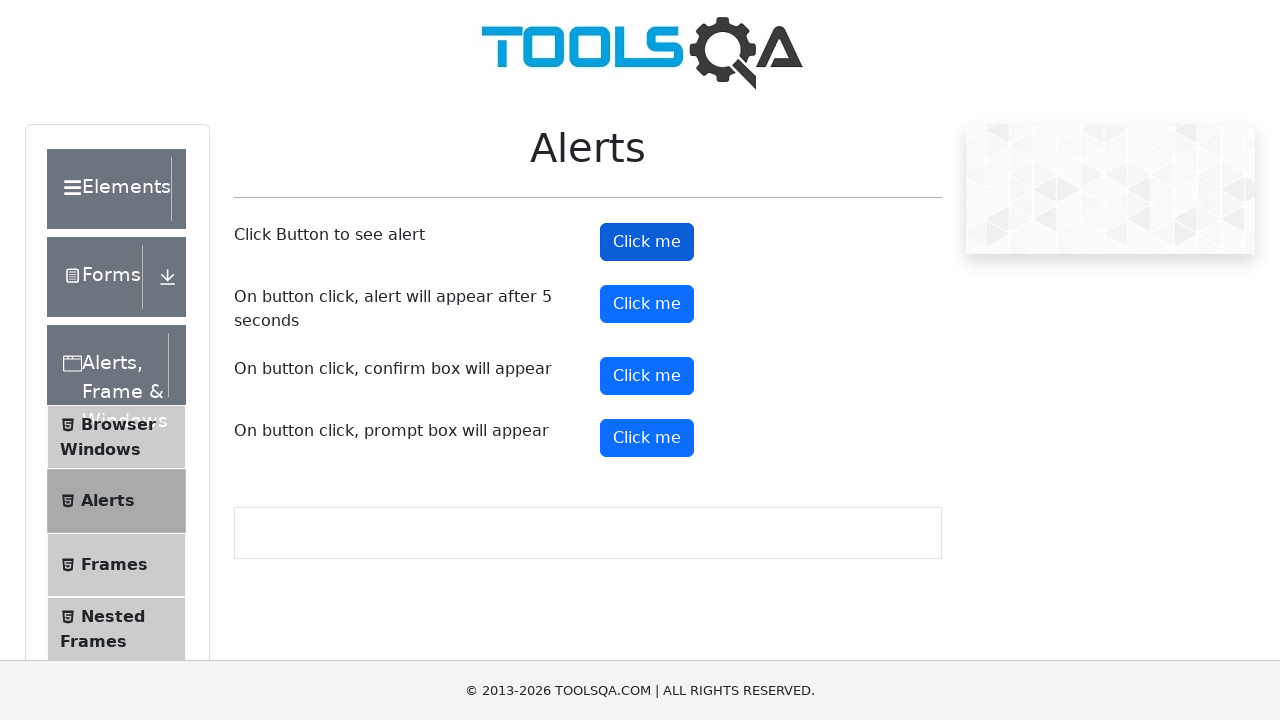

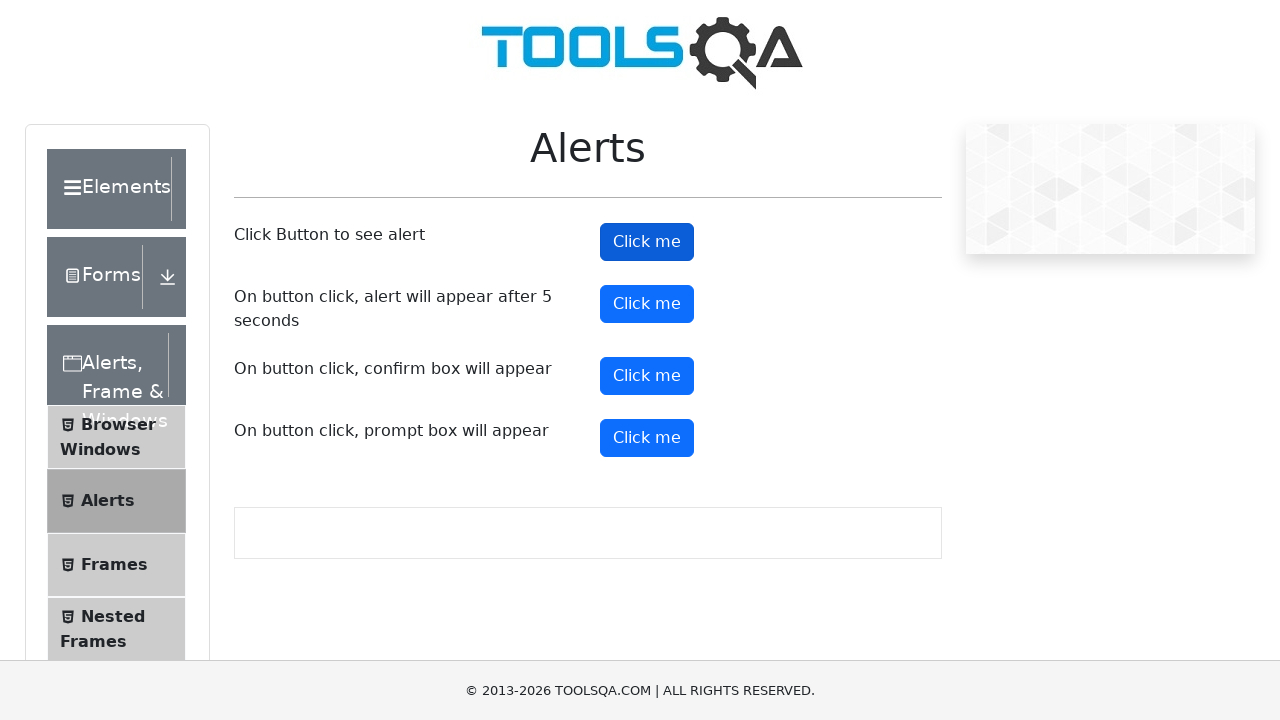